Navigates to anhtester.com and clicks on the Desktop Testing section

Starting URL: https://anhtester.com

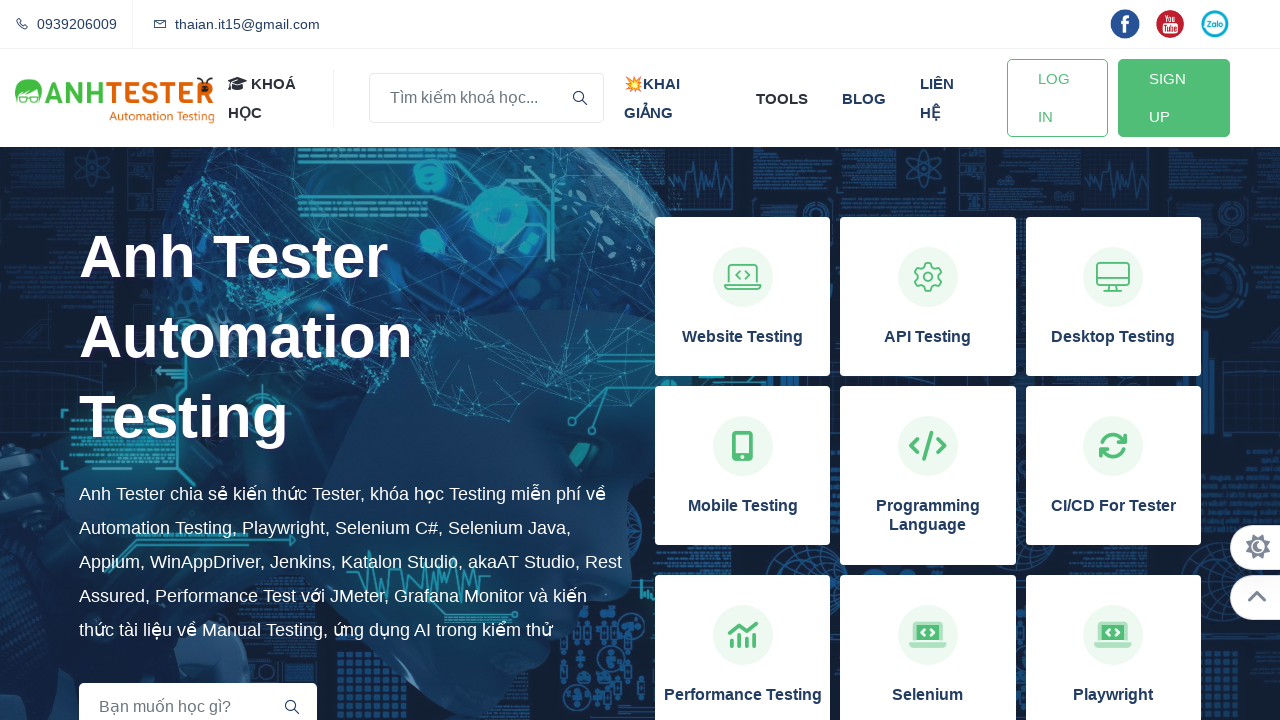

Navigated to https://anhtester.com
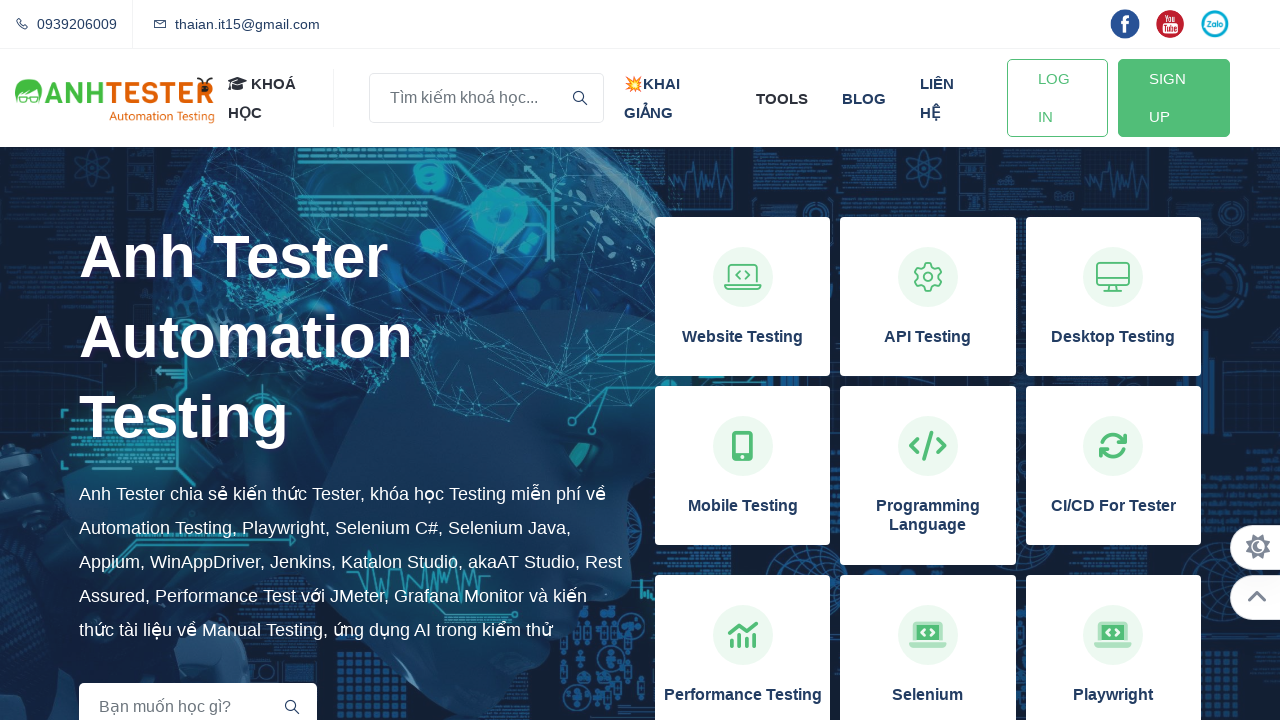

Clicked on the Desktop Testing section at (1113, 337) on xpath=//h3[normalize-space()='Desktop Testing']
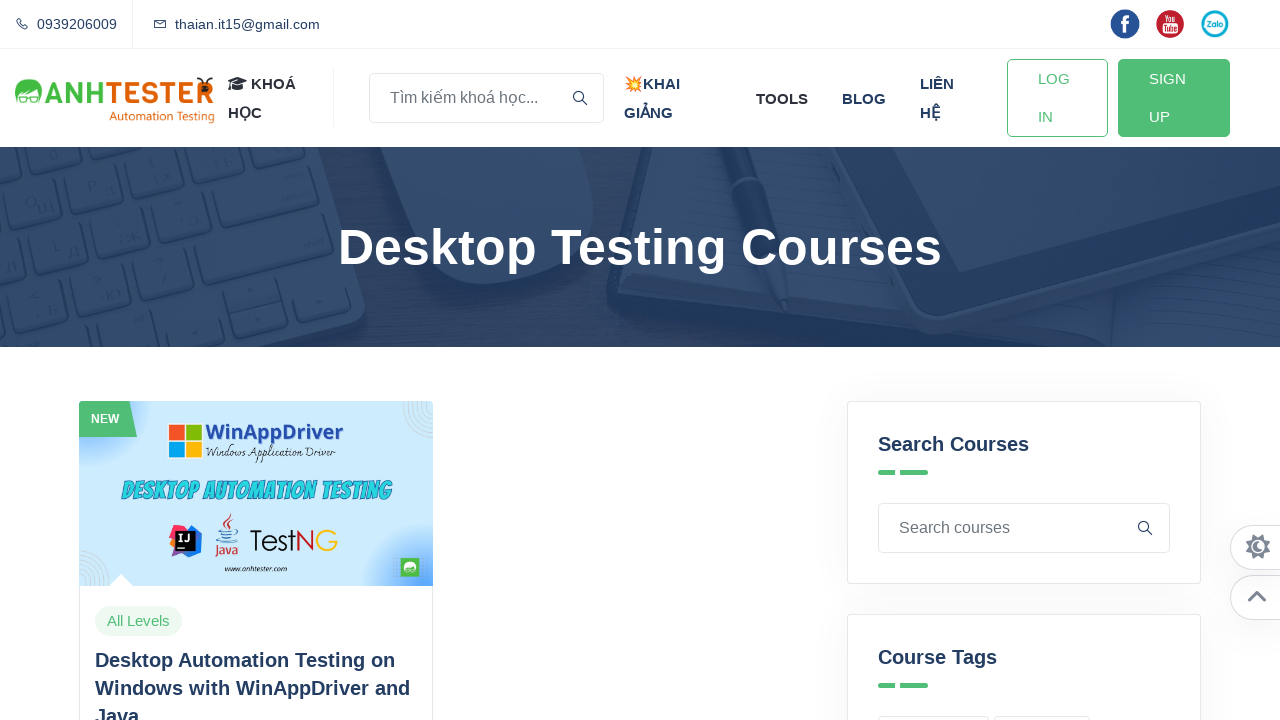

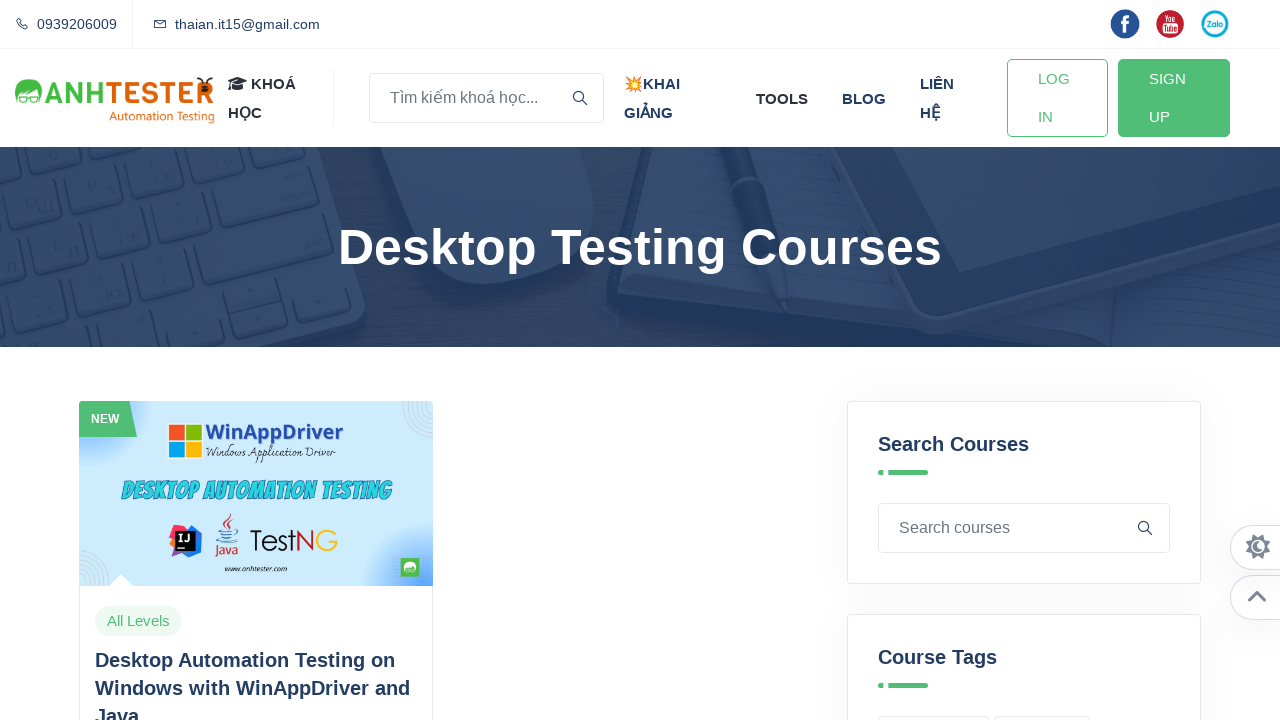